Tests that news items are displayed on the Gündem page by checking for news card elements

Starting URL: https://egundem.com/gundem

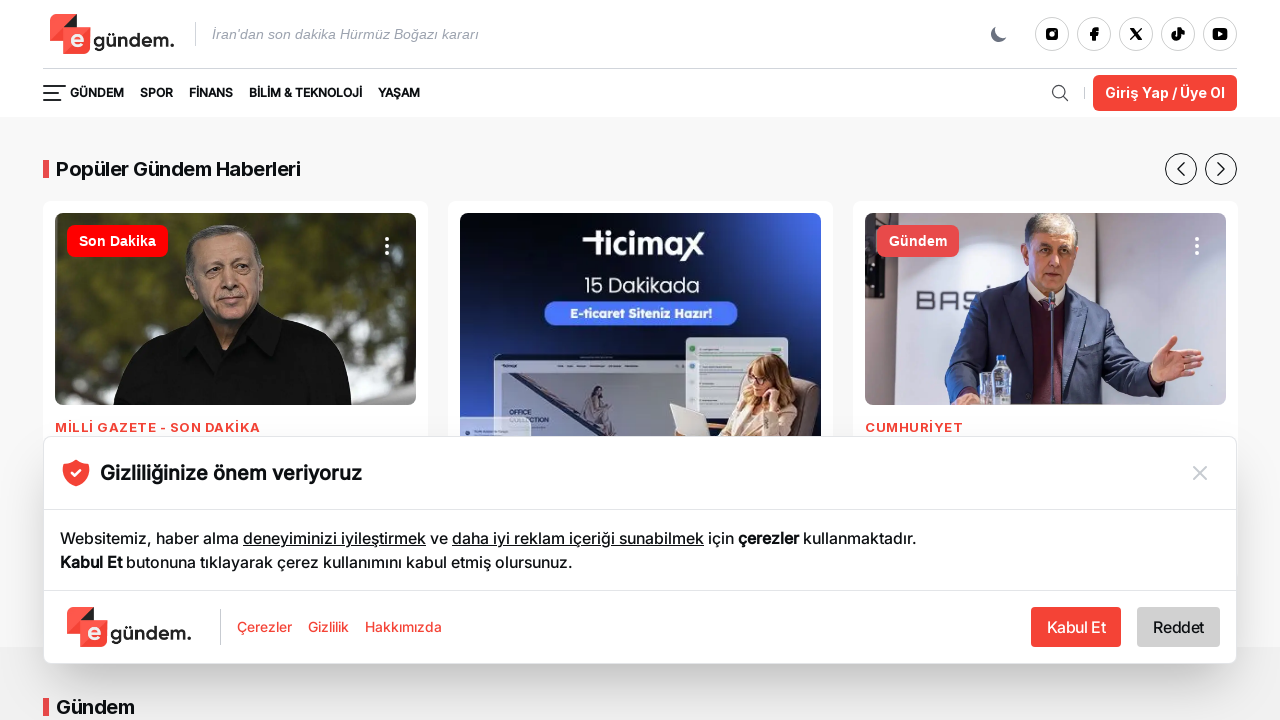

Waited for news card elements (h3 links) to load on Gündem page
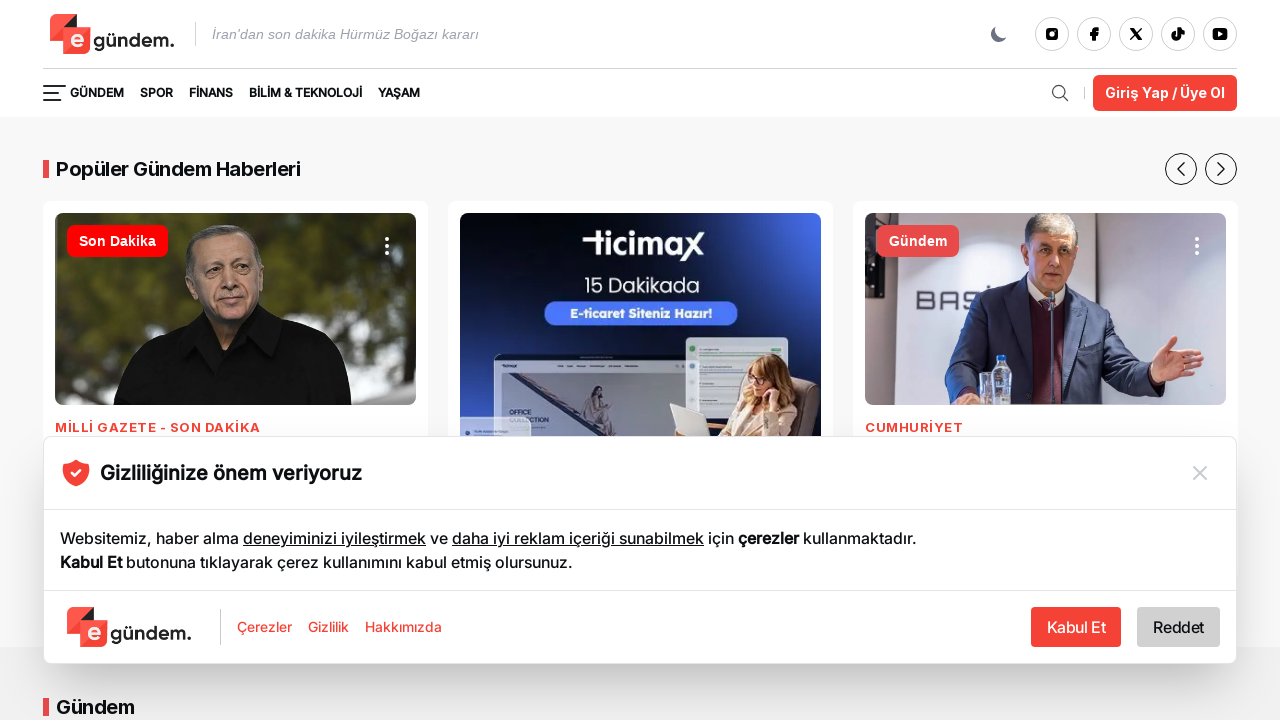

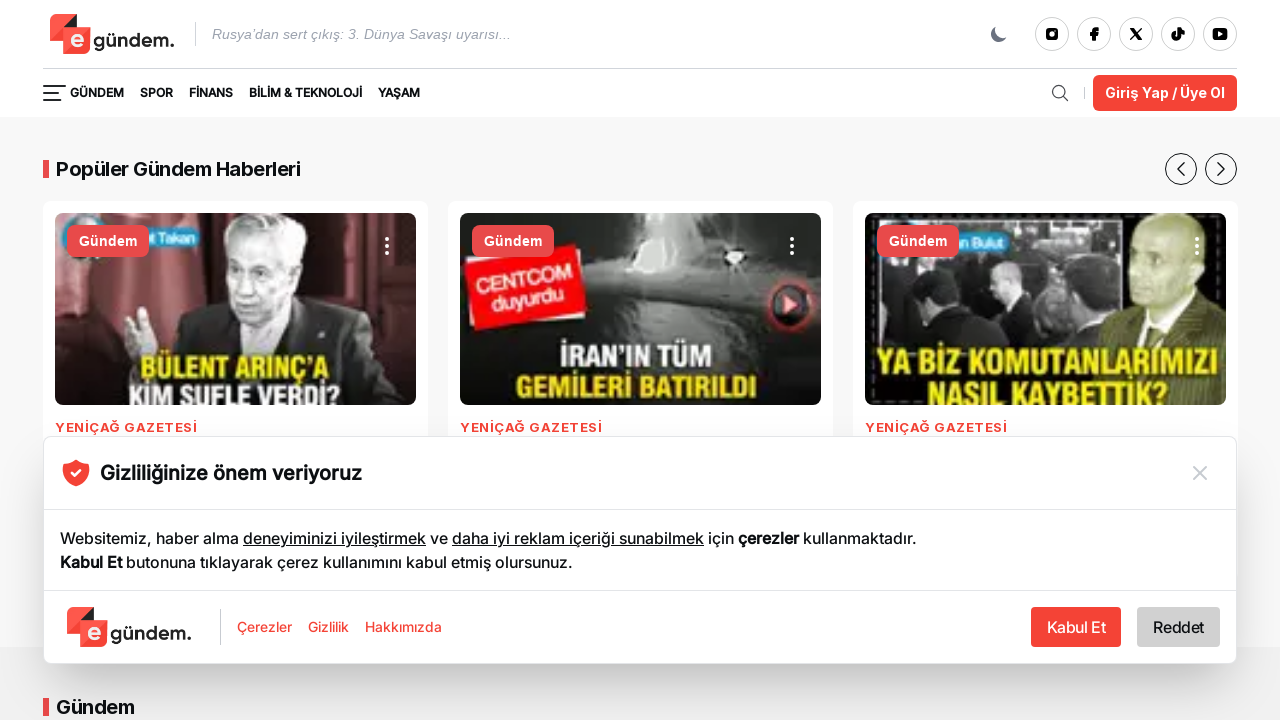